Tests mouse hover functionality by hovering over a menu element and clicking on the "Reload" submenu option

Starting URL: https://rahulshettyacademy.com/AutomationPractice/

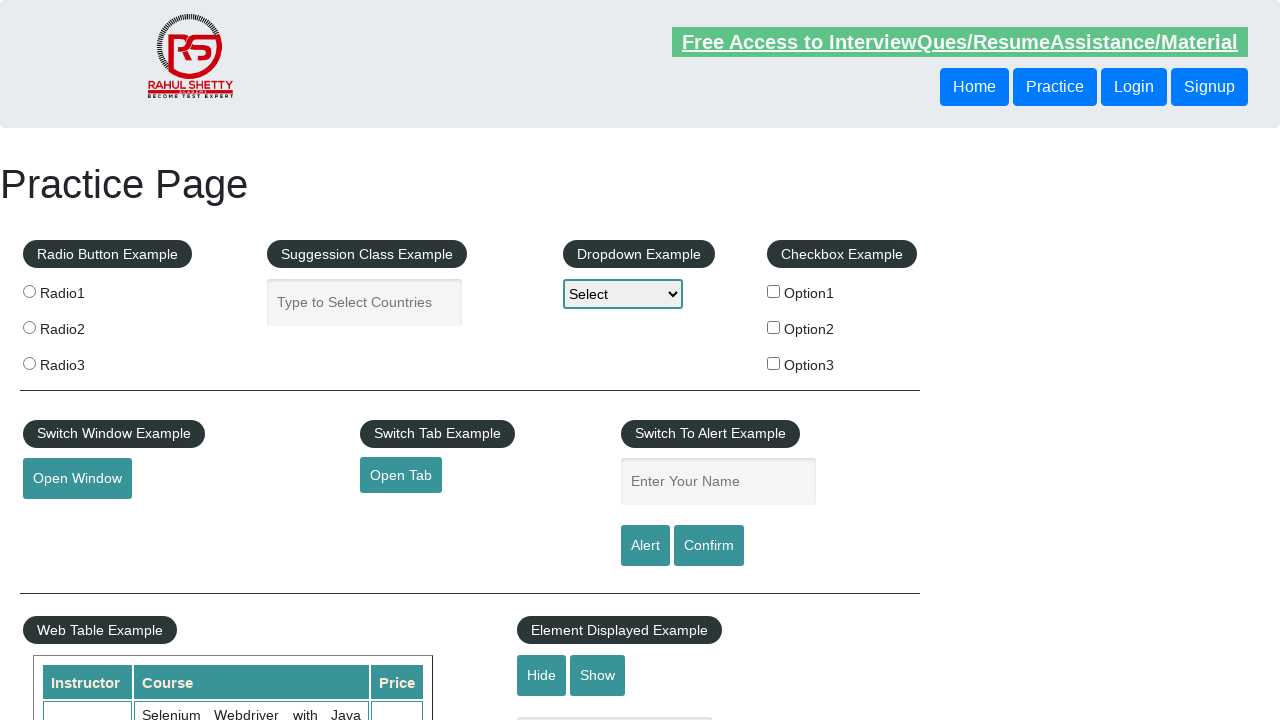

Hovered over the mouse hover menu element at (83, 361) on #mousehover
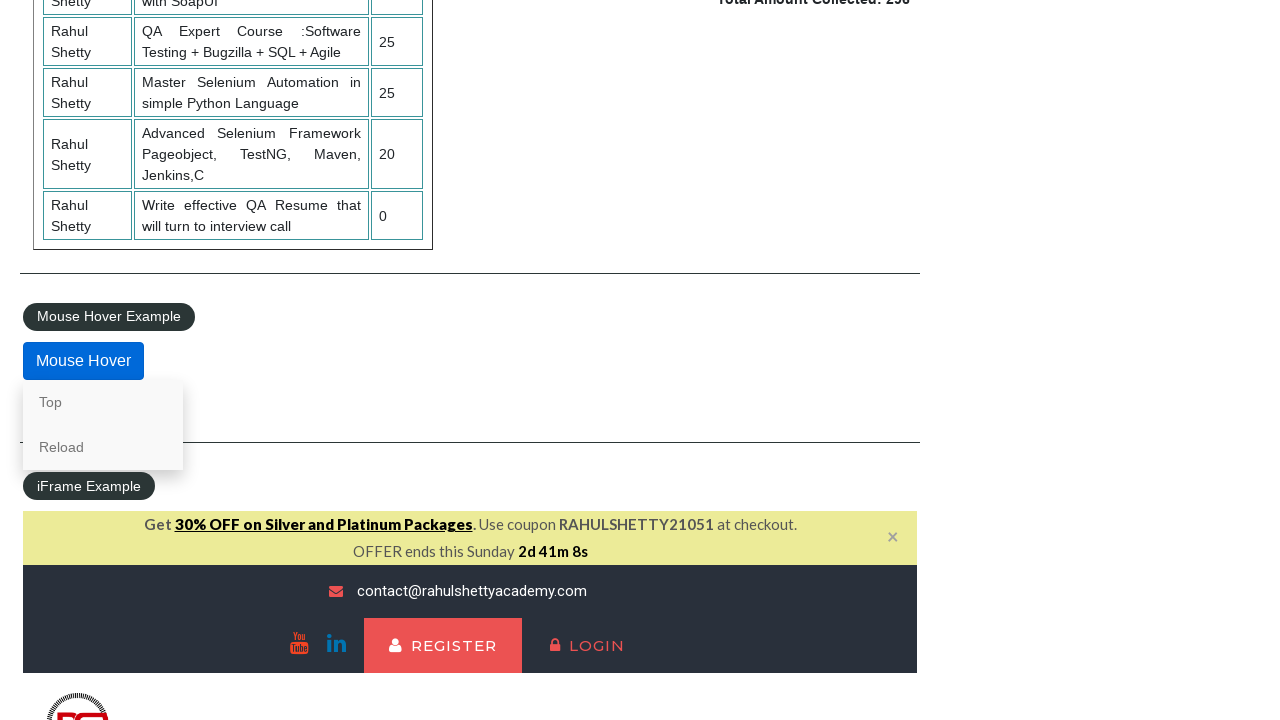

Clicked on the Reload submenu option at (103, 447) on text=Reload
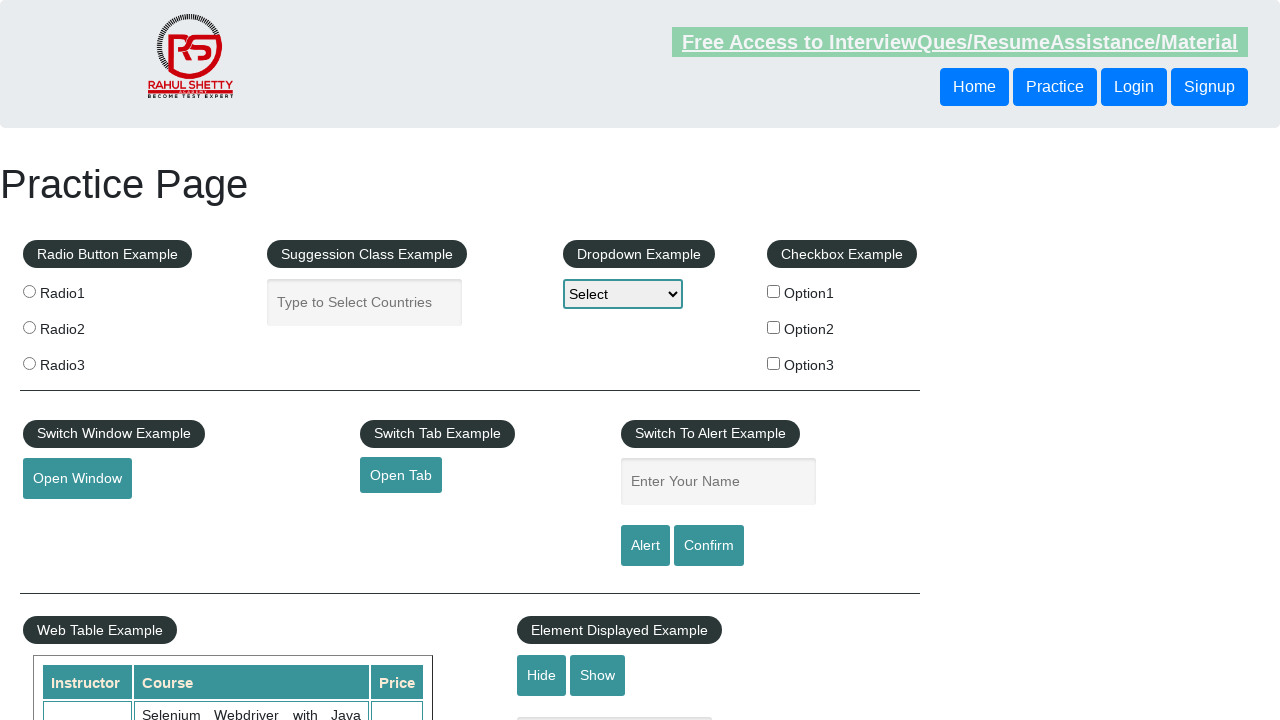

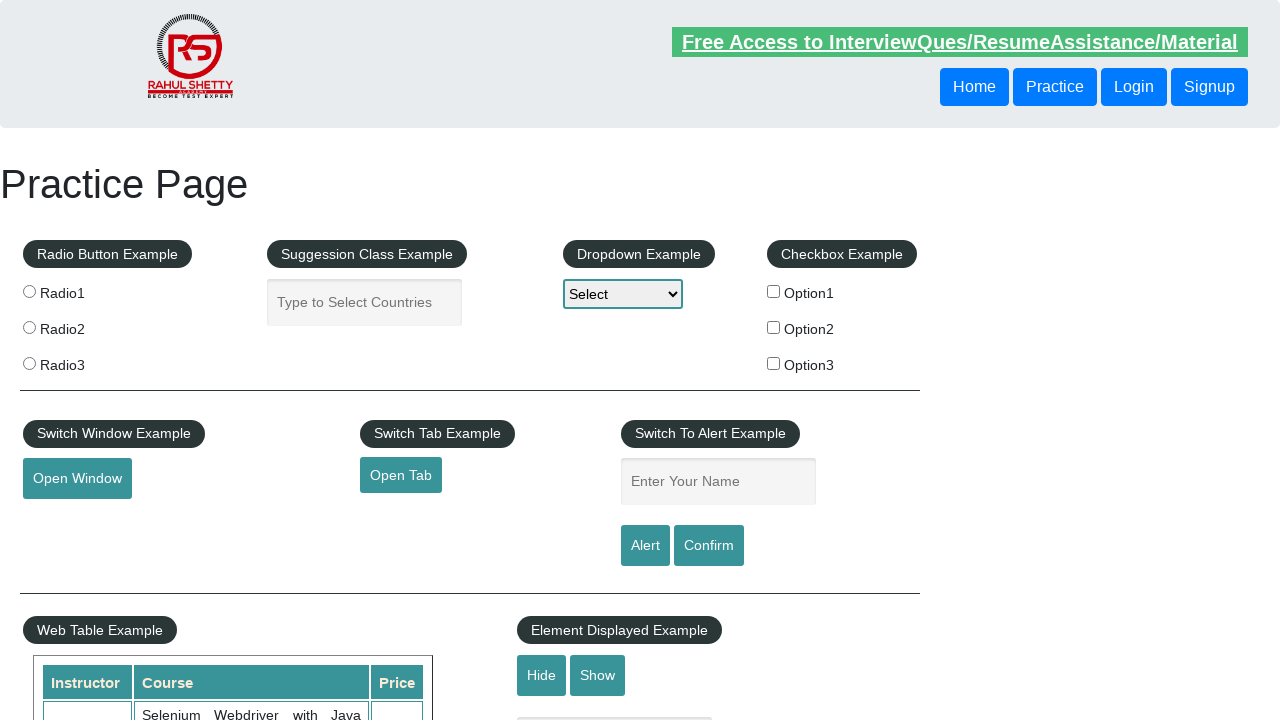